Tests file download functionality by clicking download links and verifying the downloaded files

Starting URL: https://www.selenium.dev/selenium/web/downloads/download.html

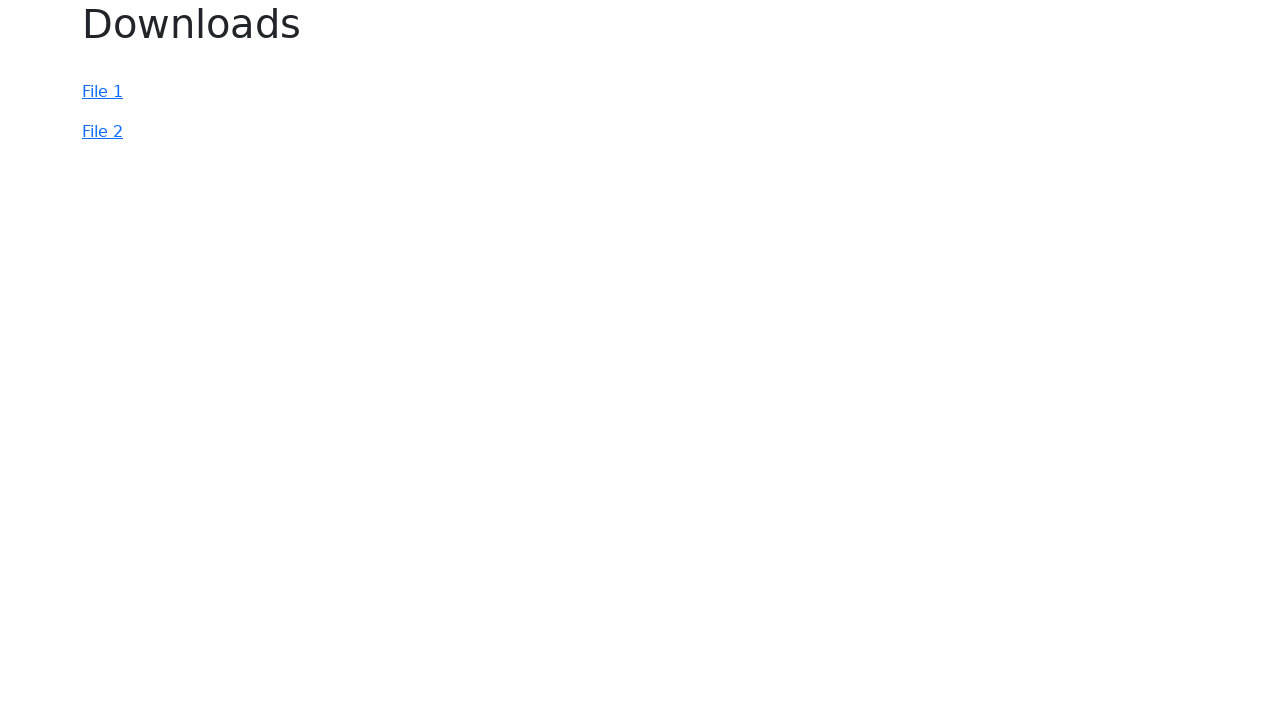

Clicked first download link (#file-1) at (102, 92) on #file-1
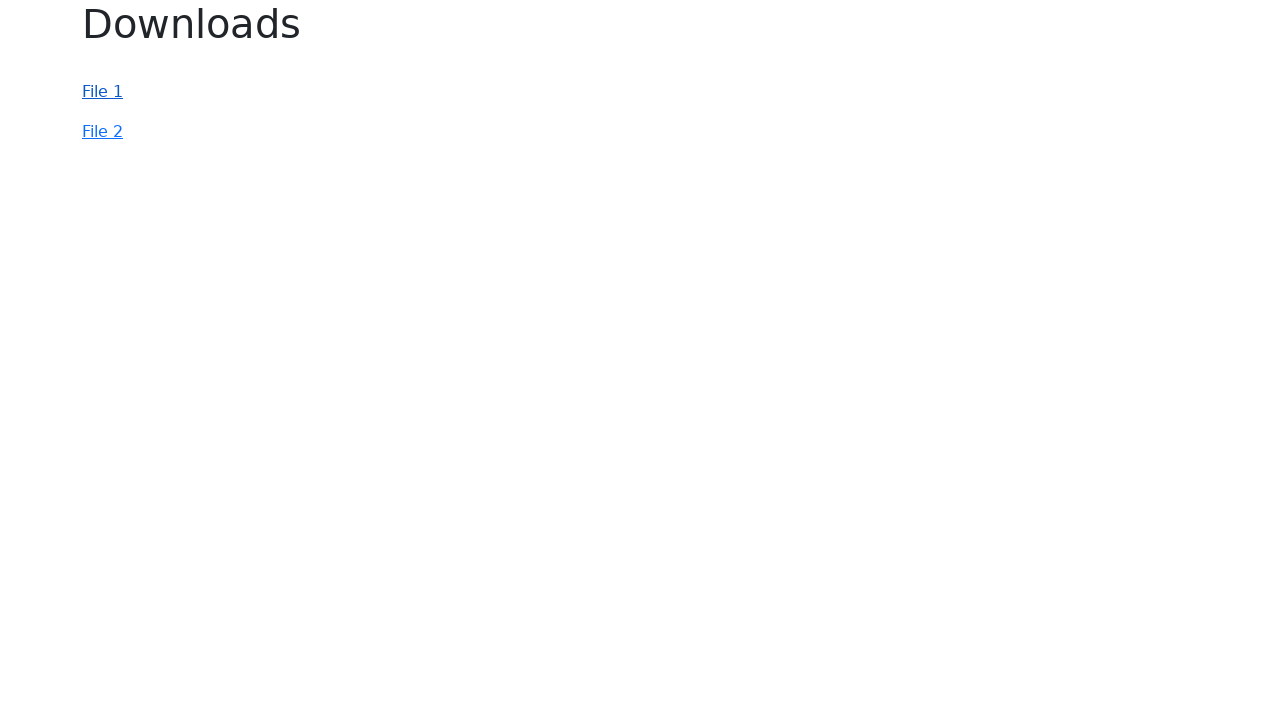

Clicked second download link (#file-2) at (102, 132) on #file-2
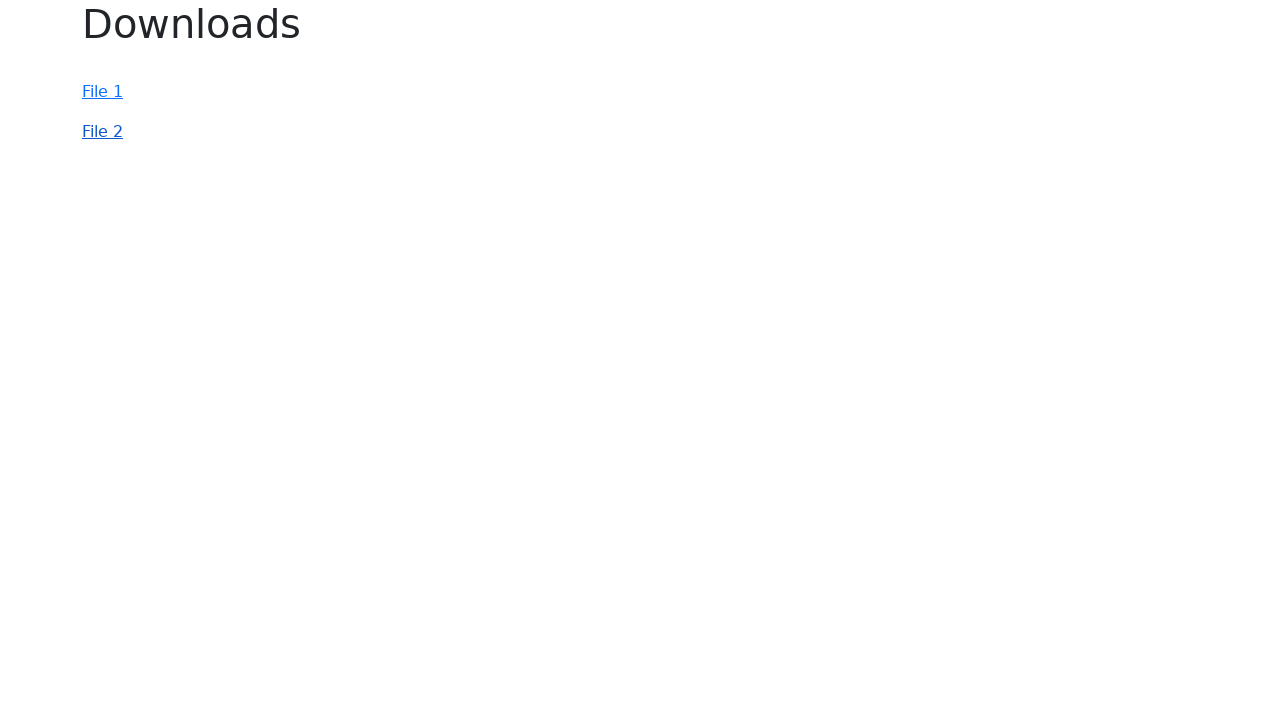

Waited 5 seconds for downloads to complete
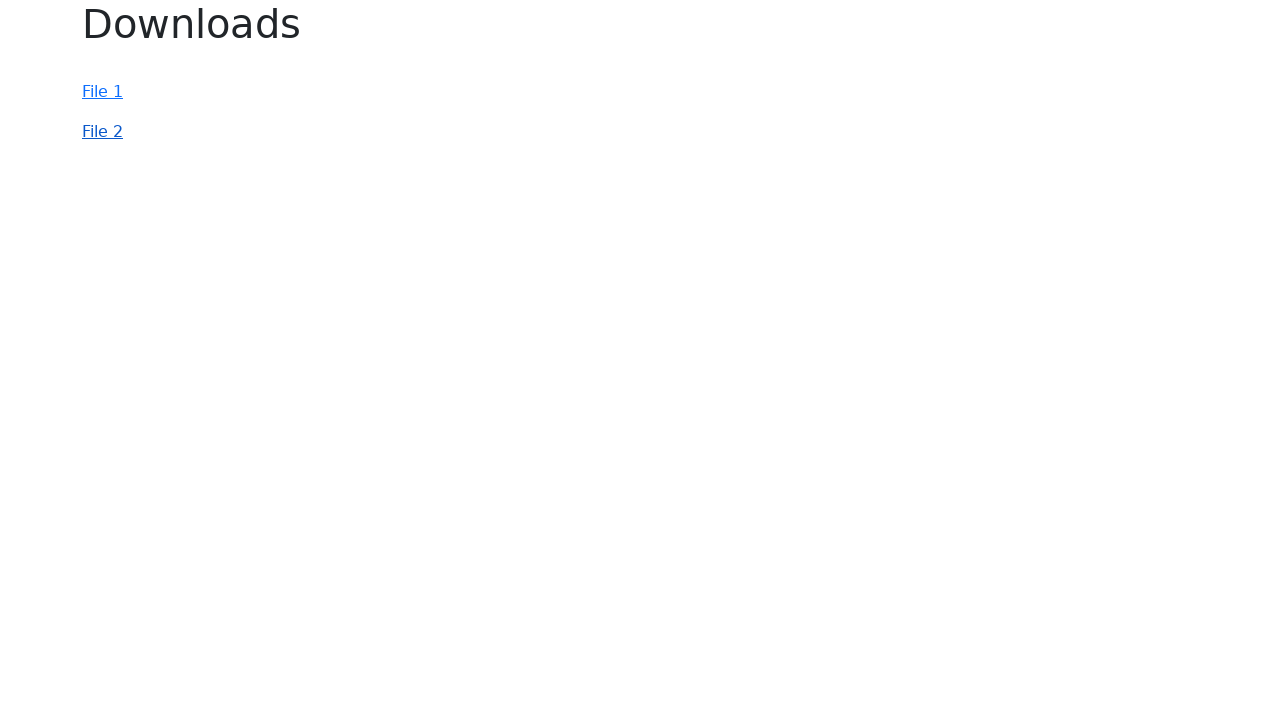

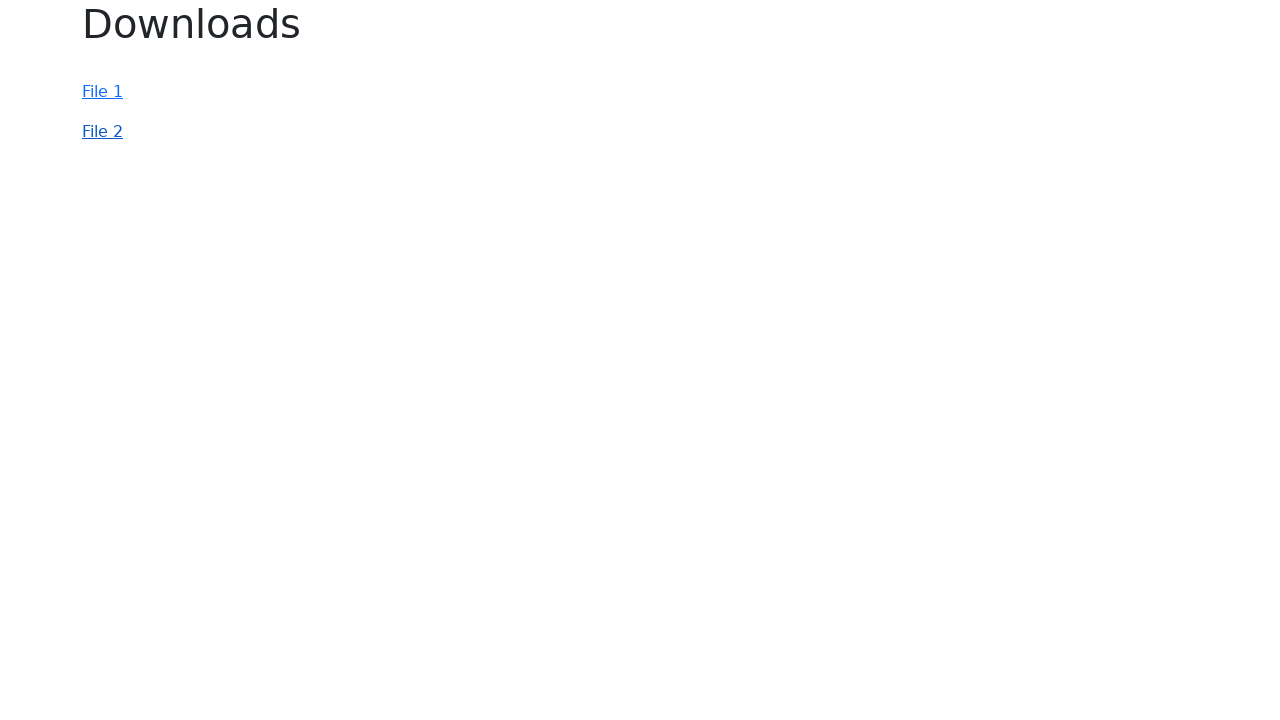